Tests drag and drop functionality by dragging an element from source to target drop zone and verifying the drop zone text changes

Starting URL: https://demoqa.com/droppable/

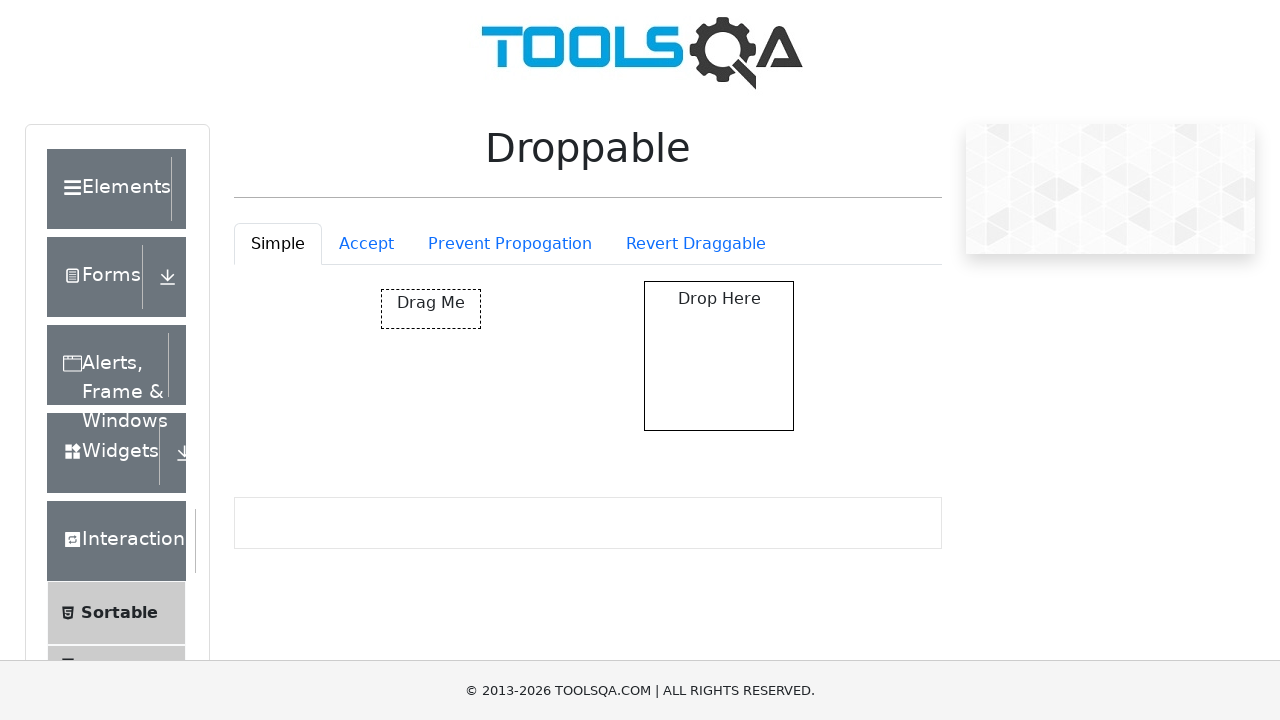

Located source element for drag and drop
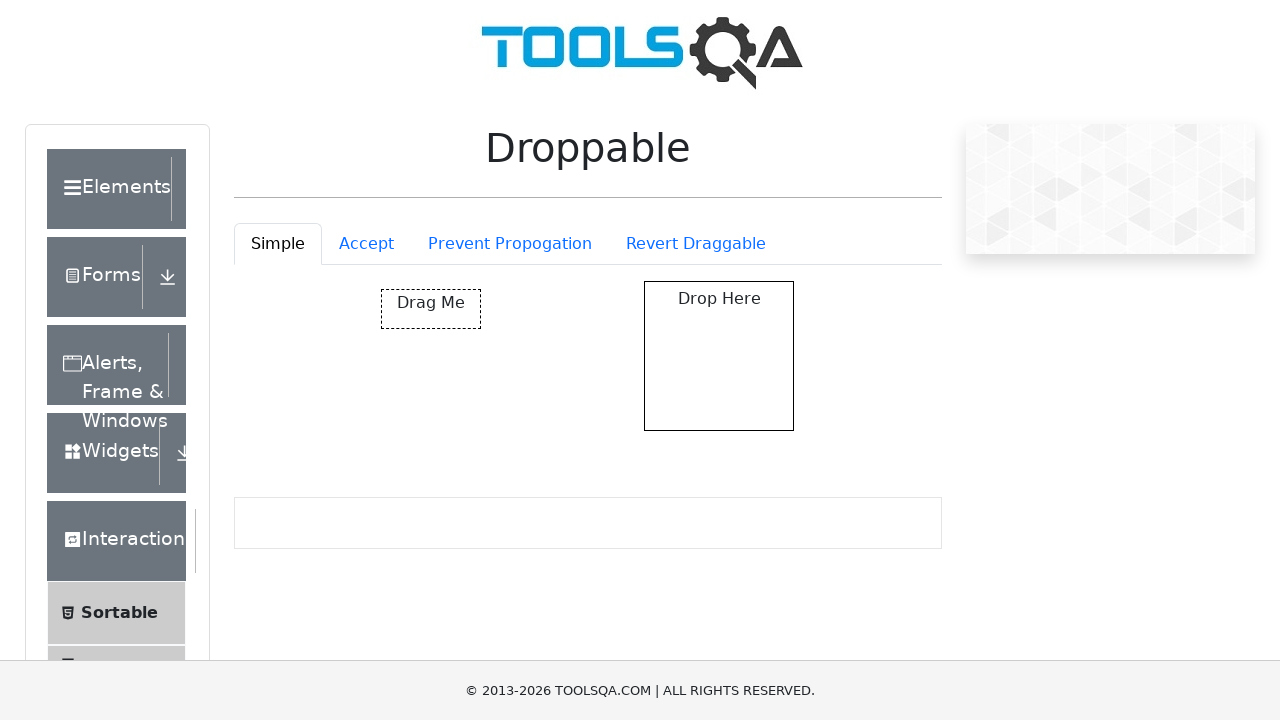

Located target drop zone element
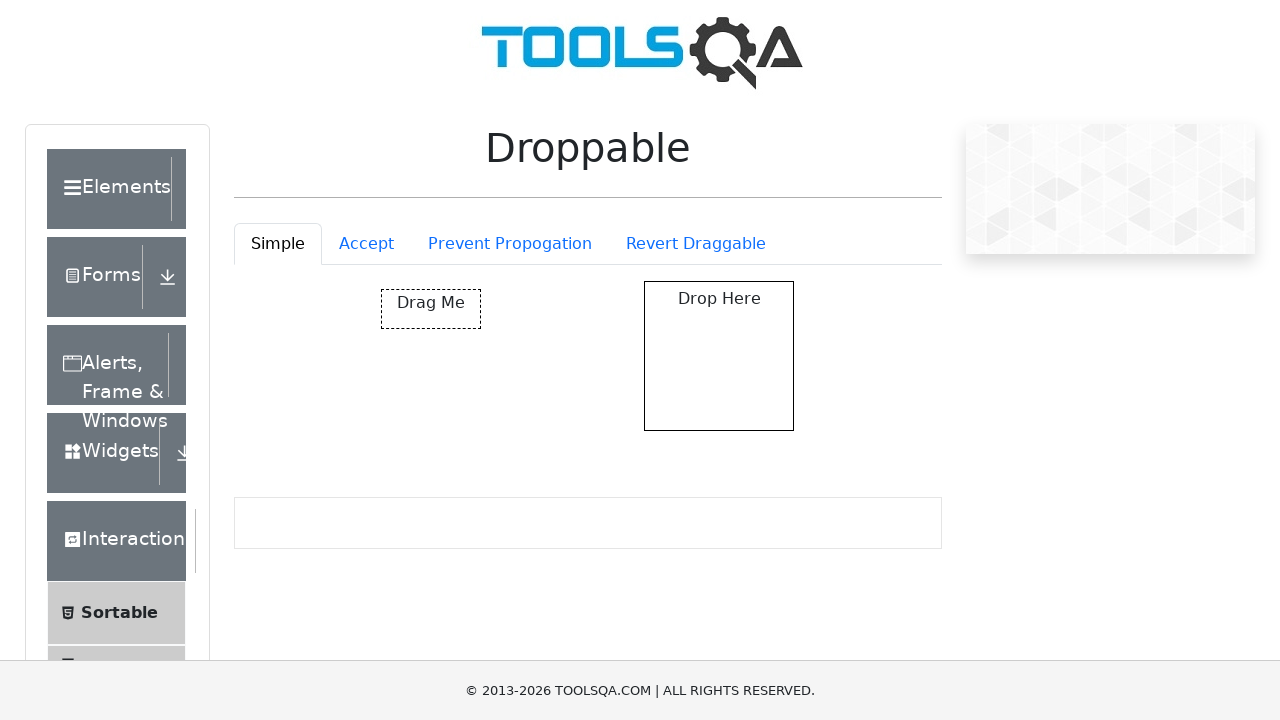

Dragged source element to target drop zone at (719, 356)
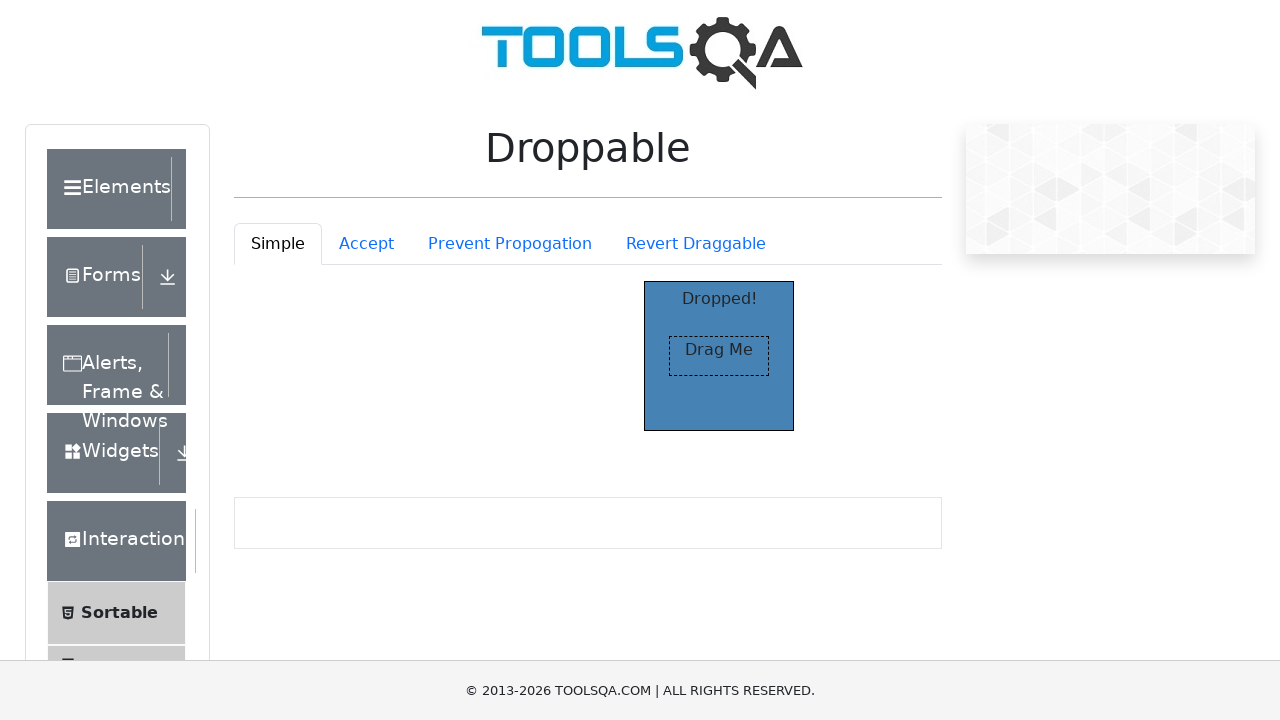

Waited 2 seconds for drop zone to update
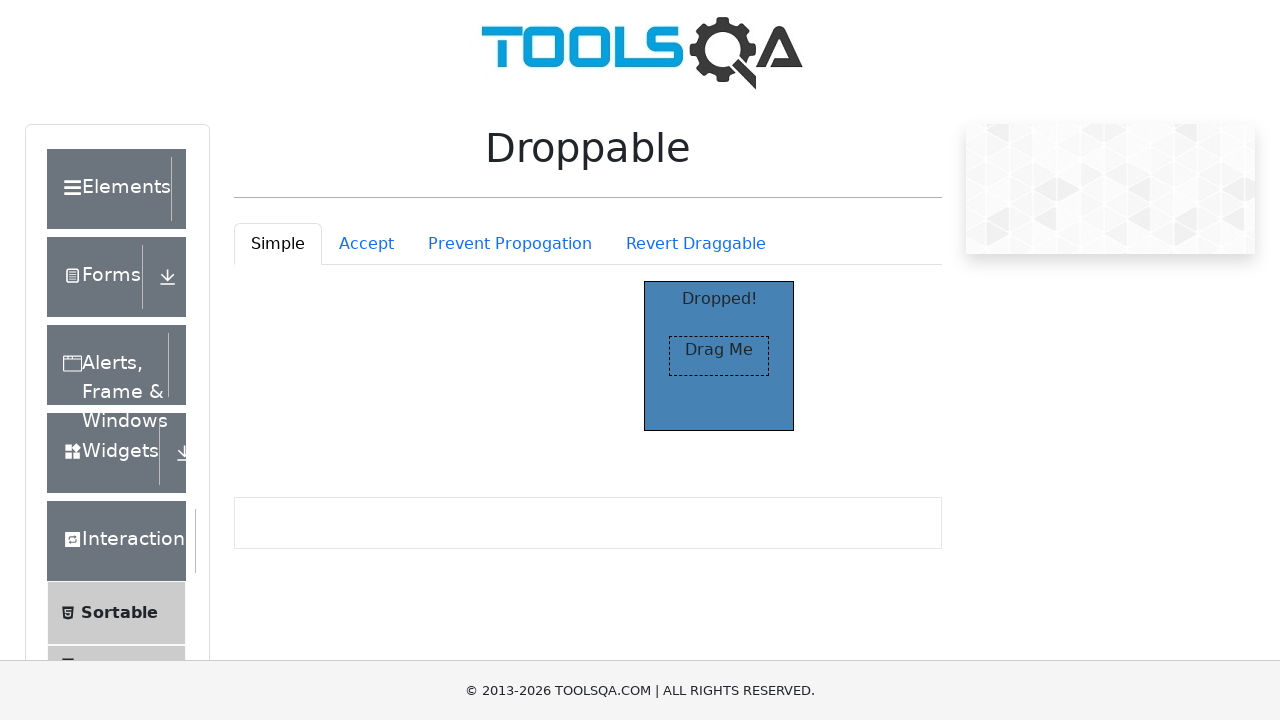

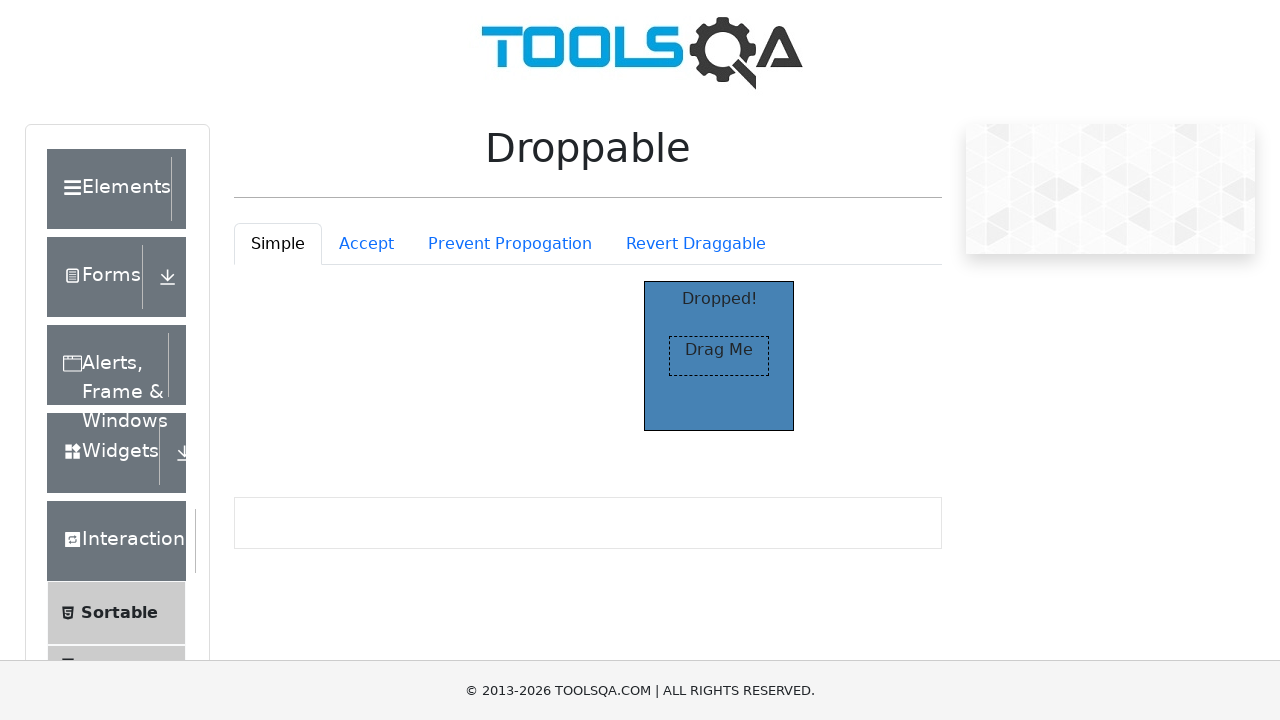